Navigates to the Automation Exercise website and clicks on the Test Cases button to access the test cases page

Starting URL: https://automationexercise.com/

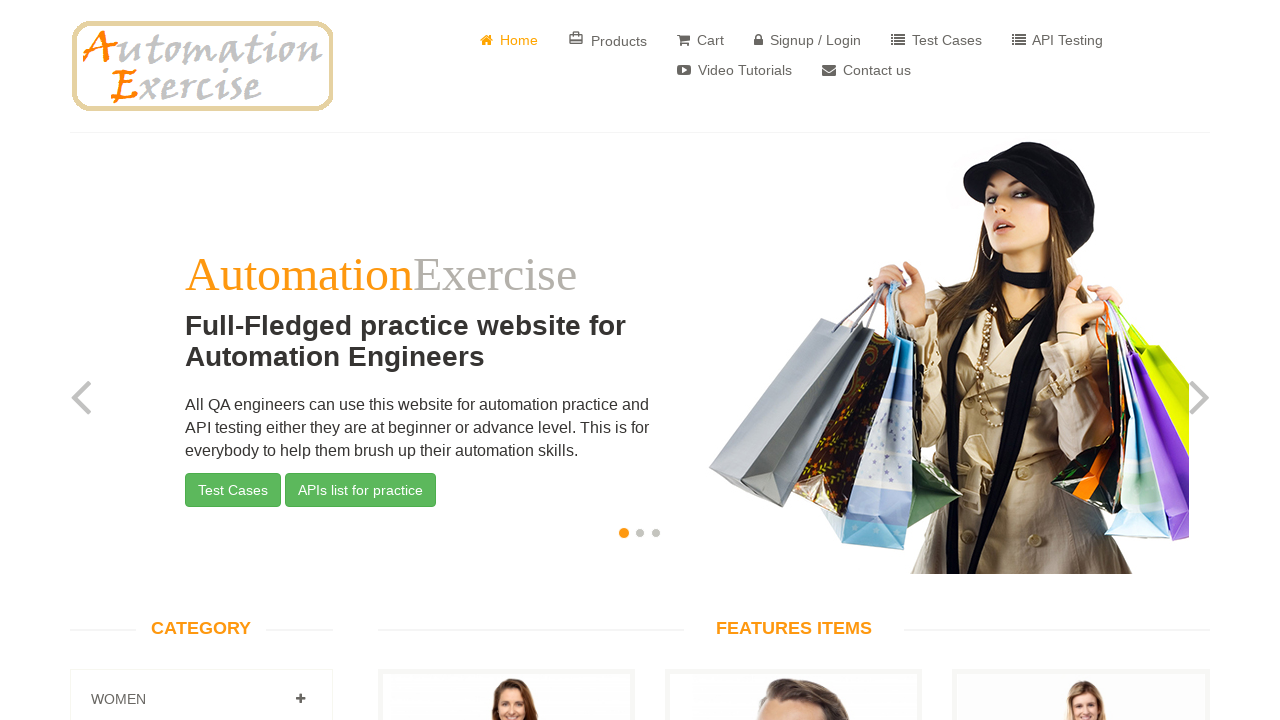

Navigated to Automation Exercise website
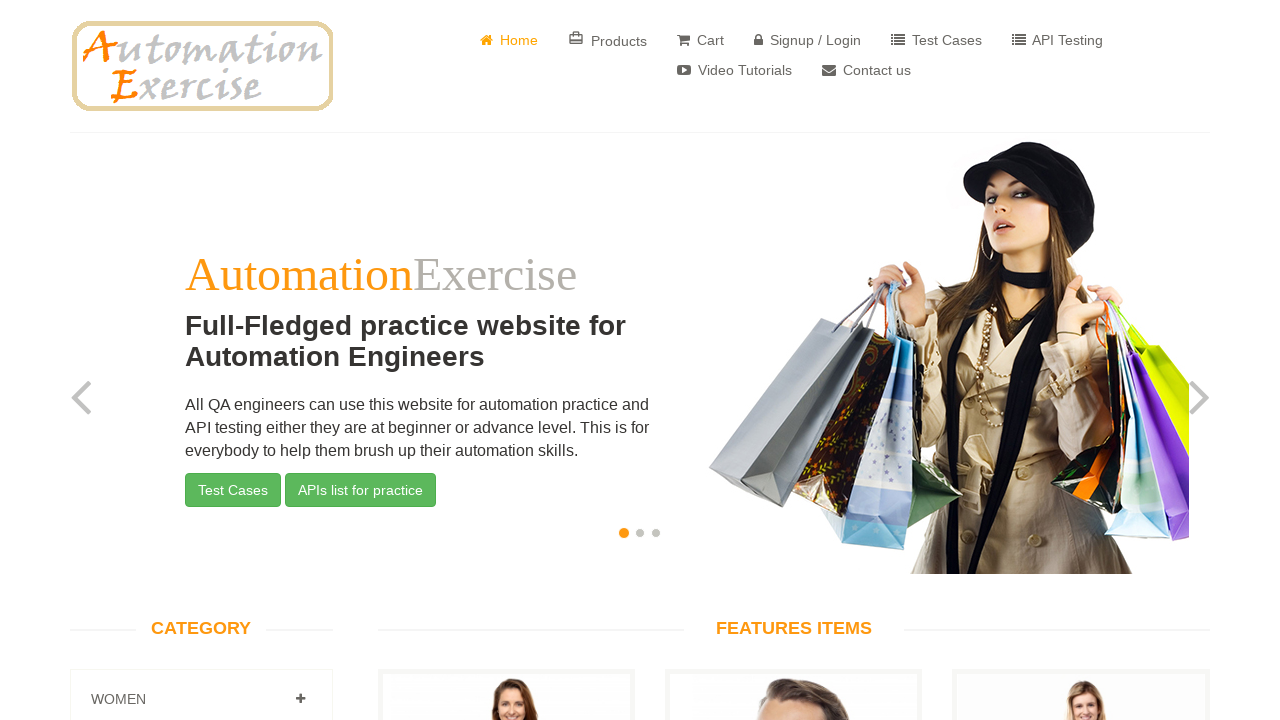

Clicked on the Test Cases button at (233, 490) on xpath=//button[contains(text(),'Test Cases')]
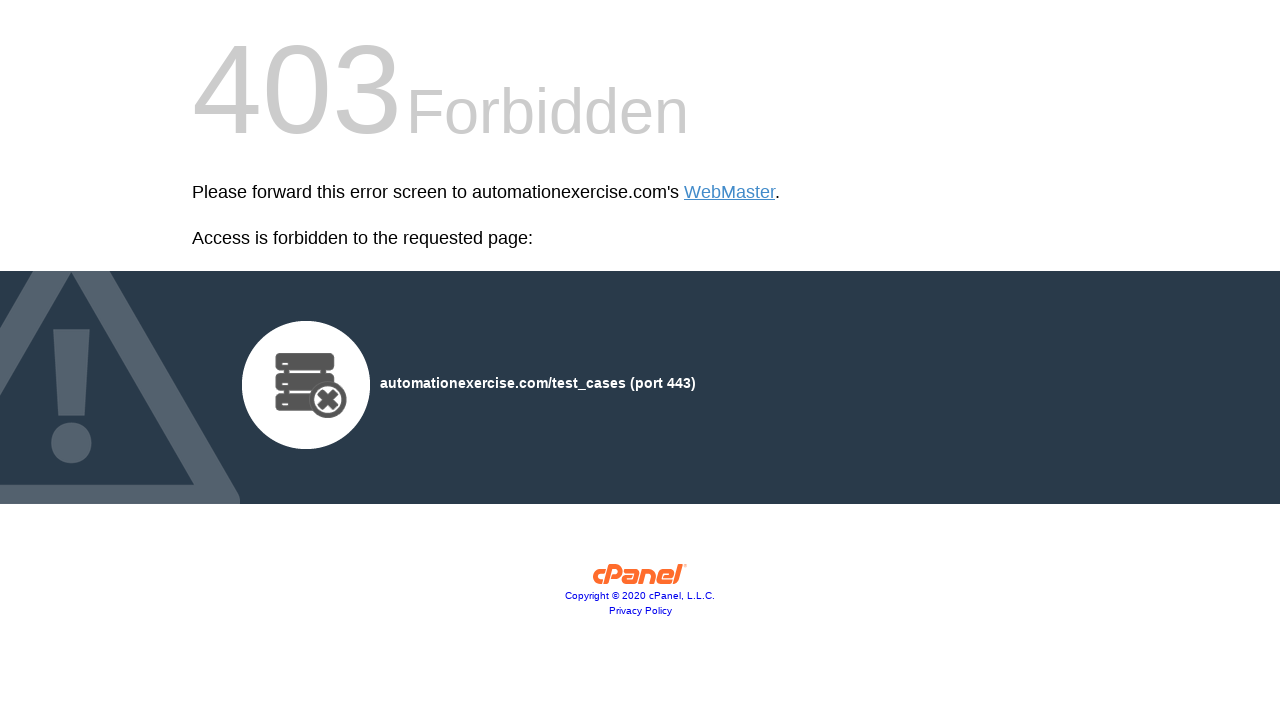

Test Cases page loaded successfully
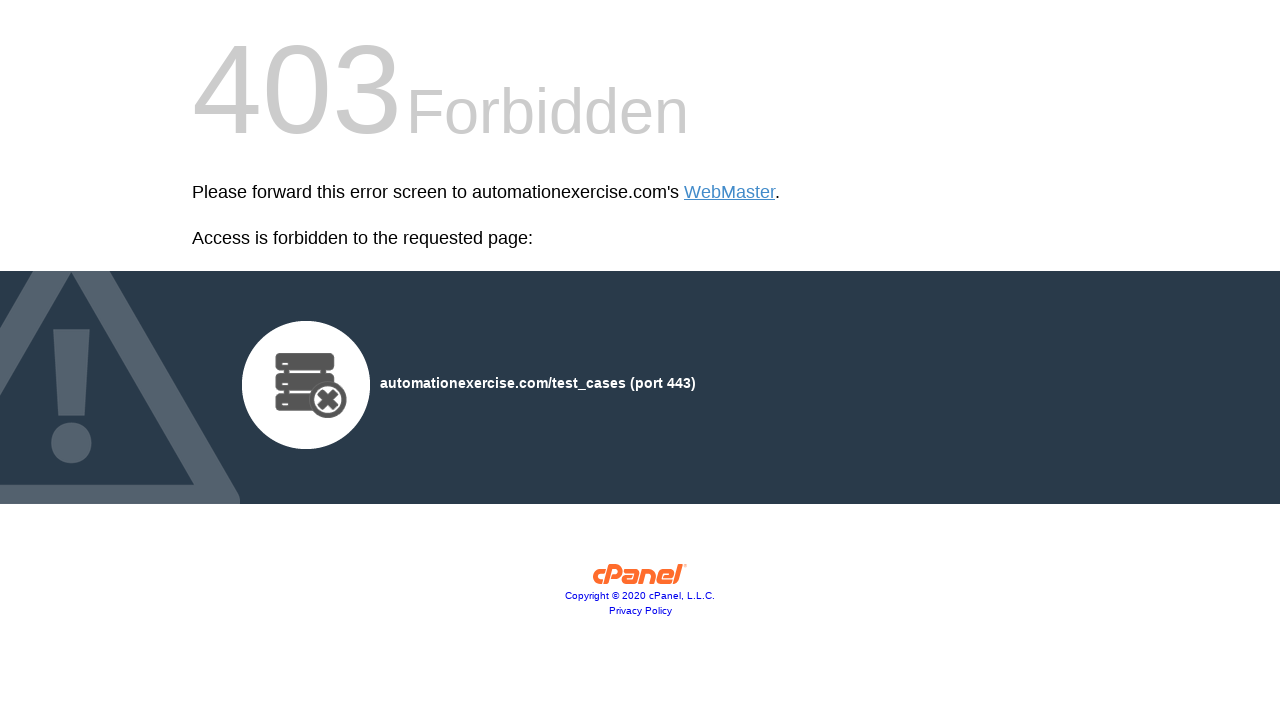

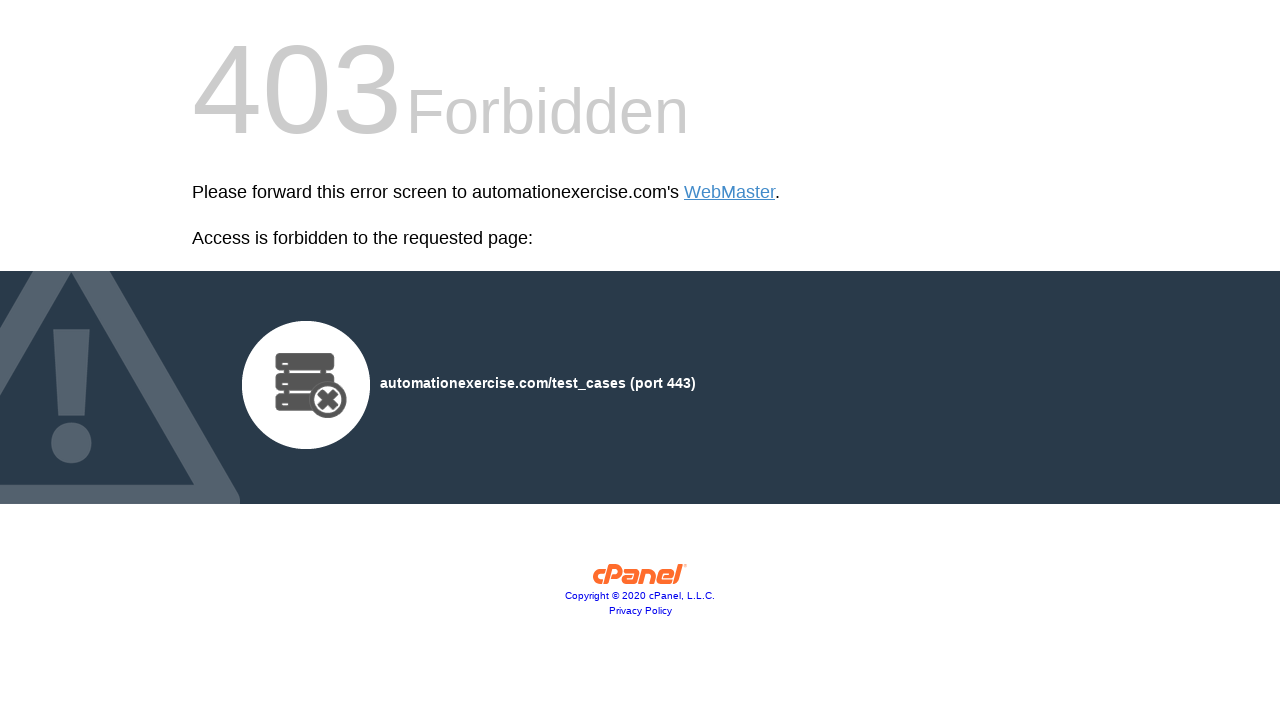